Navigates to the unogs.com country detail page and clicks the expiring content button to display the list of Netflix videos that are scheduled to be discontinued.

Starting URL: https://unogs.com/countrydetail

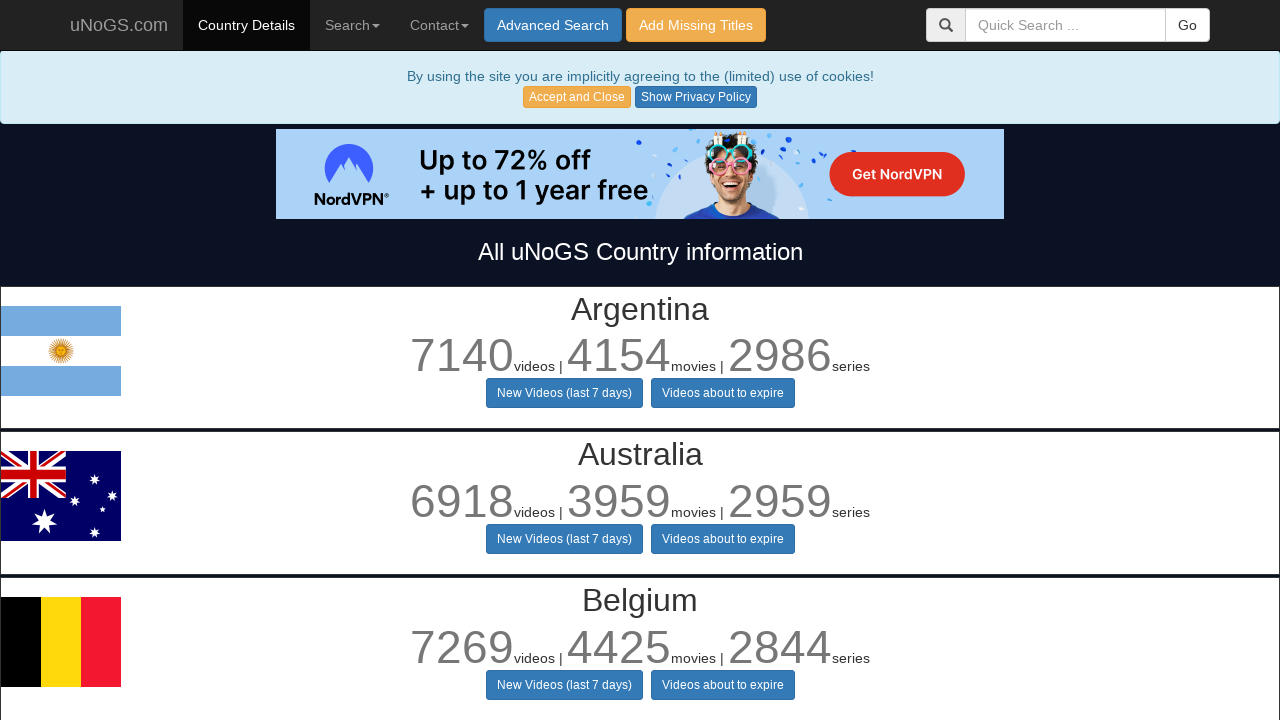

Waited for unogs.com country detail page to load
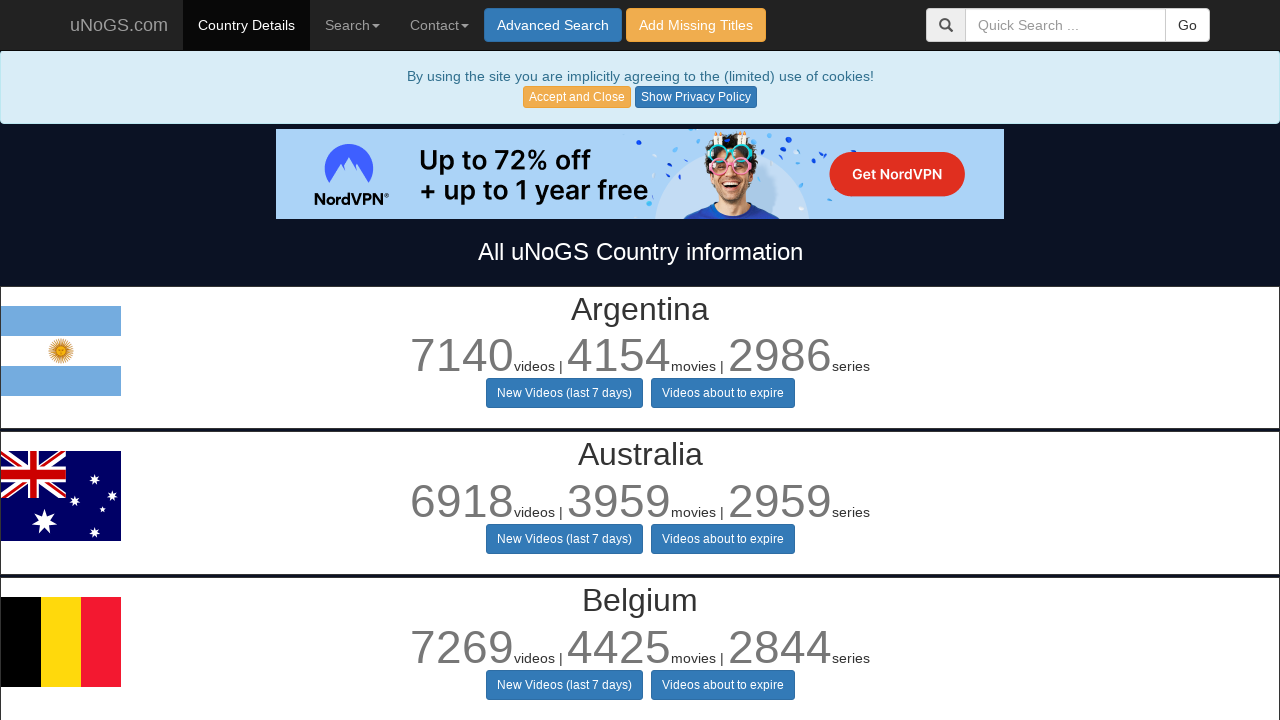

Clicked the expiring content button to display Netflix videos scheduled for discontinuation at (722, 361) on body > div:nth-child(15) > div:nth-child(30) > div > div.buttoncs > button:nth-c
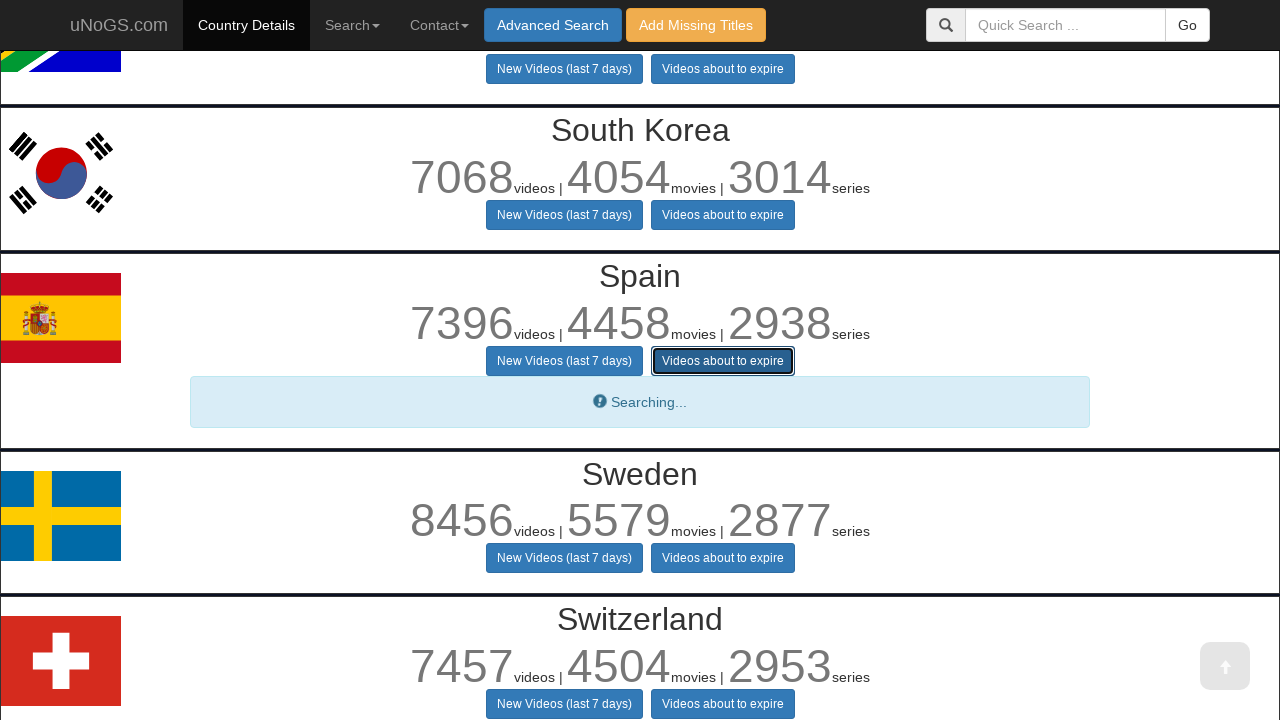

Expiring content list loaded successfully
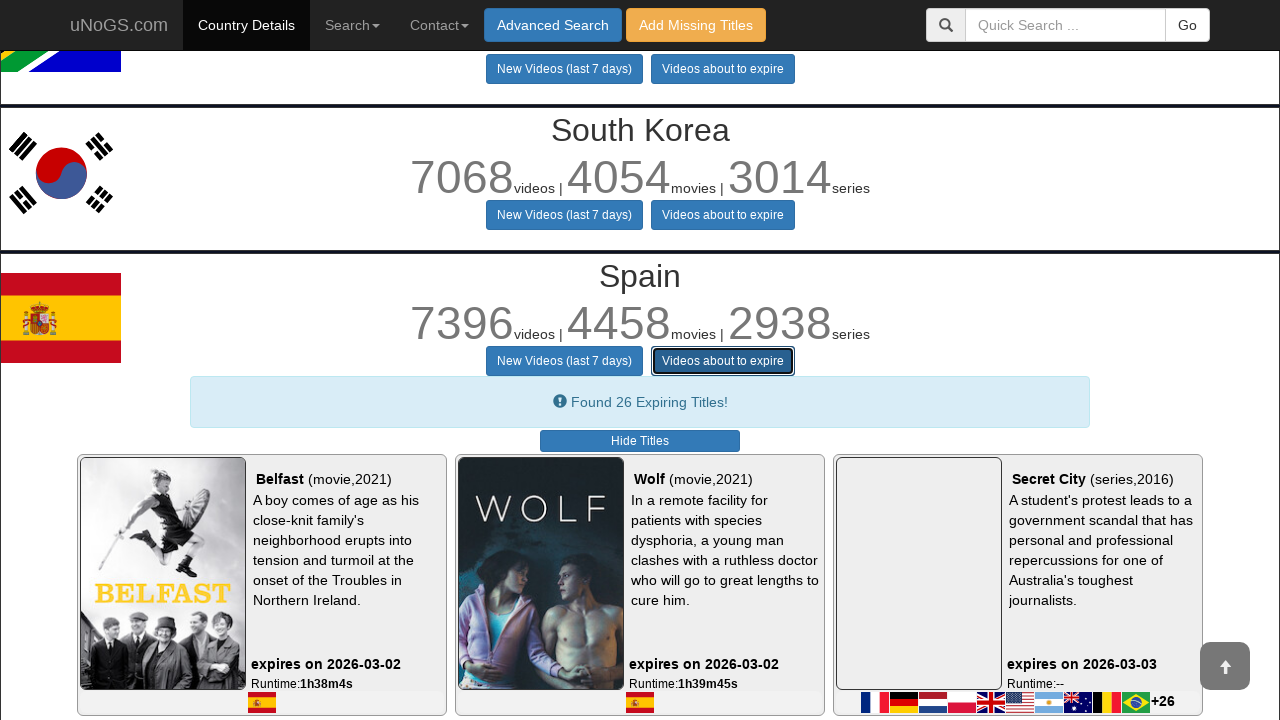

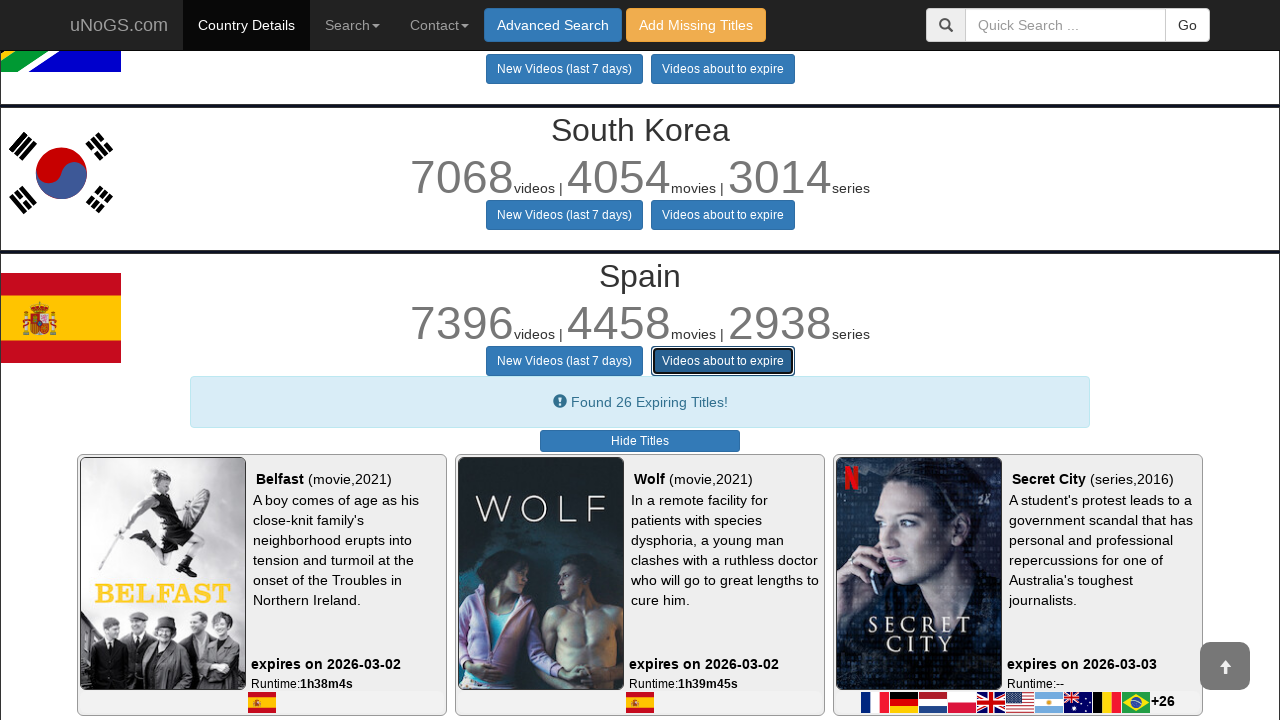